Hovers on the Enabled menu option and clicks "Back to JQuery UI" link to navigate to the JQuery UI page

Starting URL: https://the-internet.herokuapp.com/jqueryui/menu

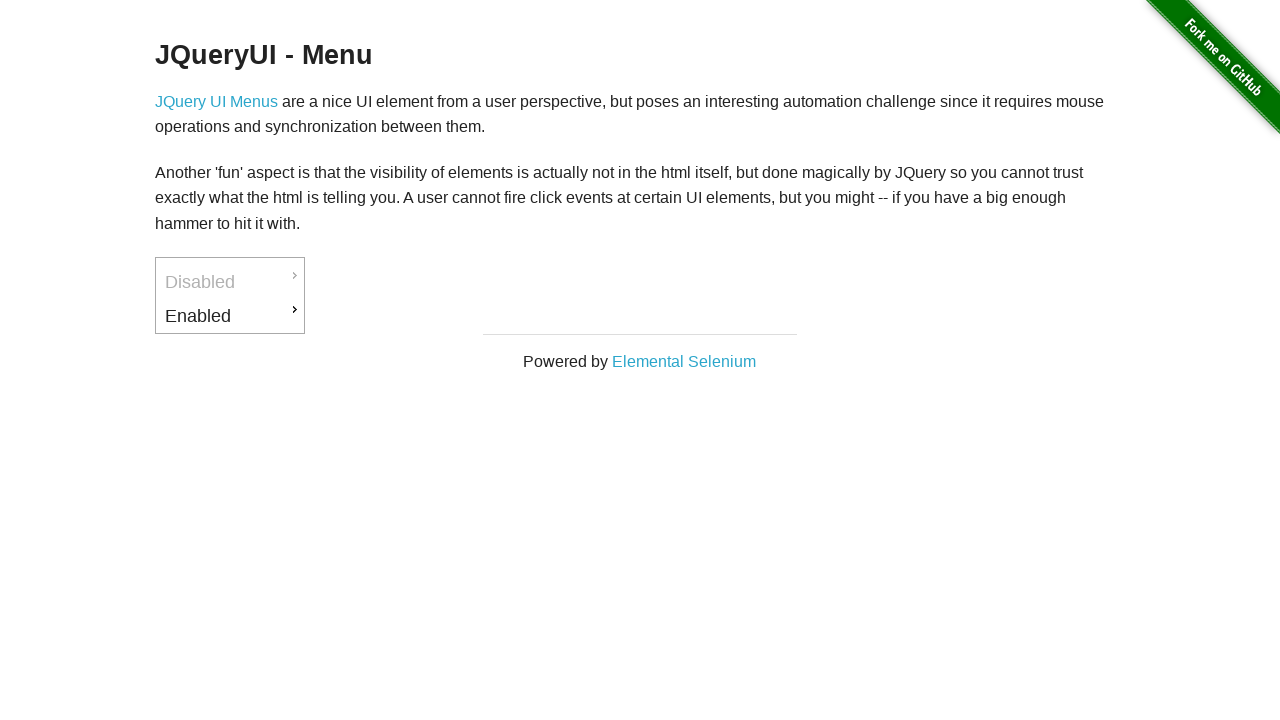

Hovered on Enabled menu option at (230, 316) on #ui-id-3
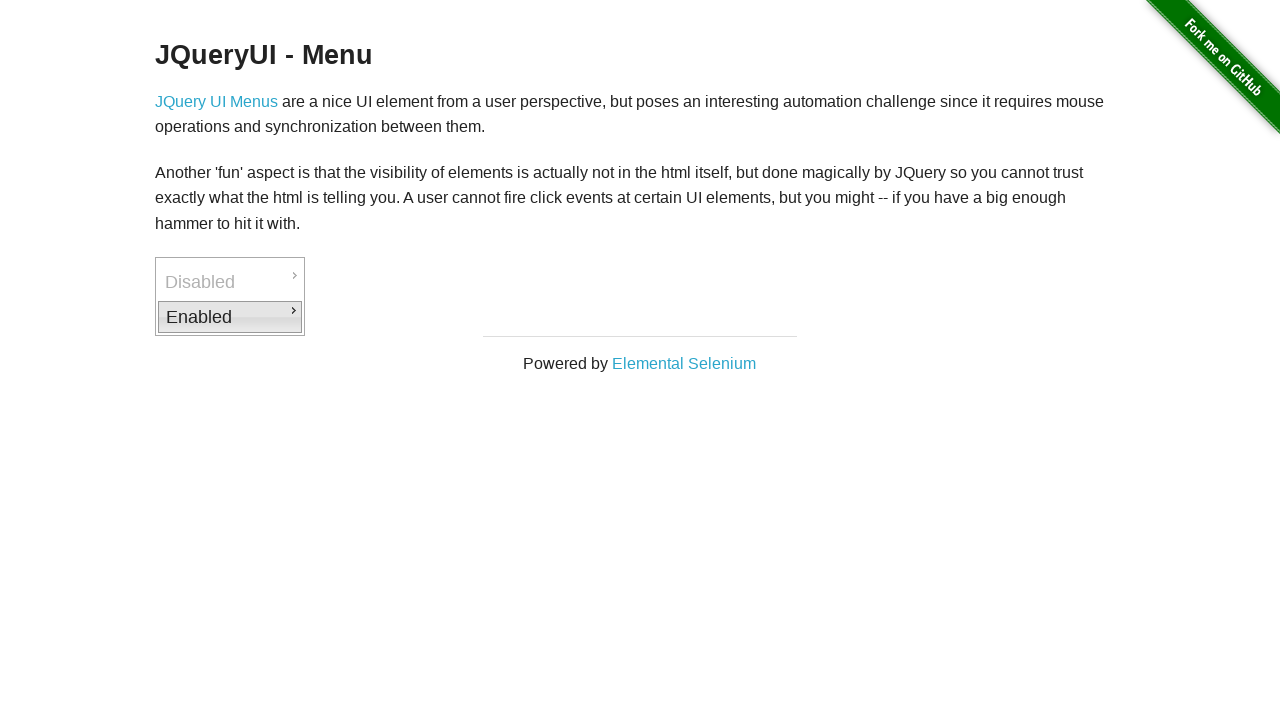

Hovered on Downloads submenu option at (376, 319) on #ui-id-4
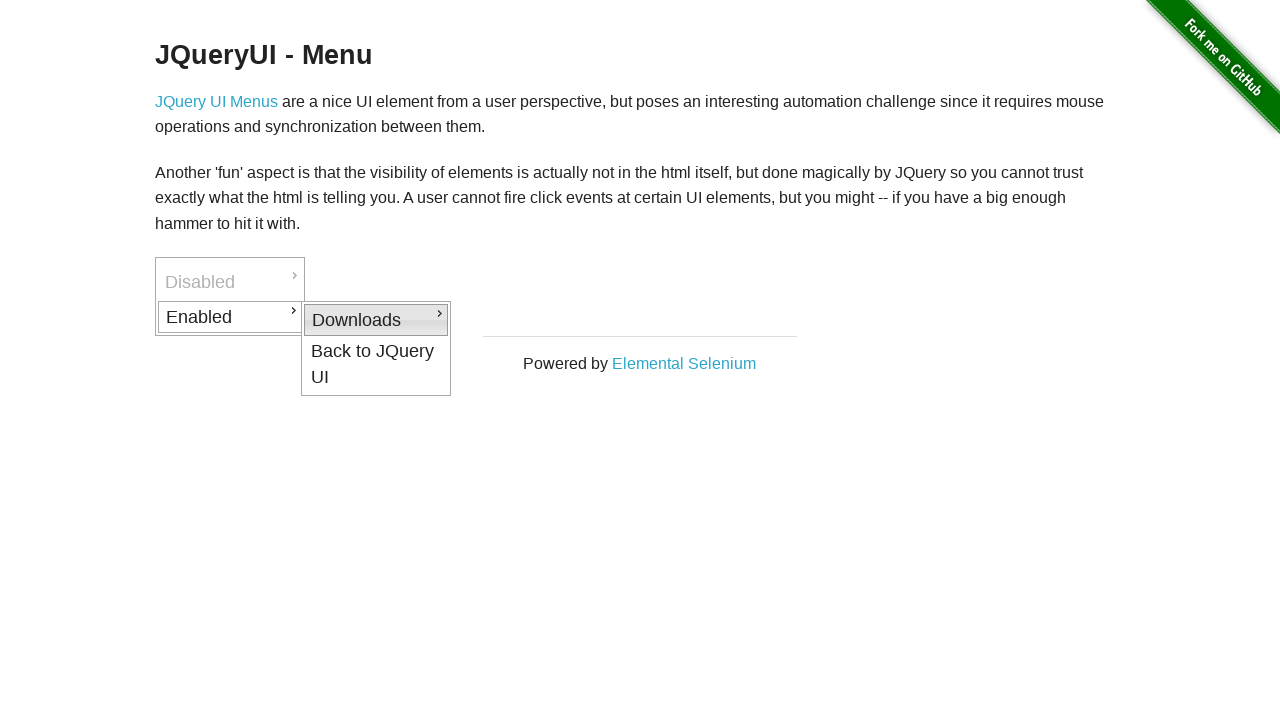

Clicked 'Back to JQuery UI' link at (376, 364) on text=Back to JQuery UI
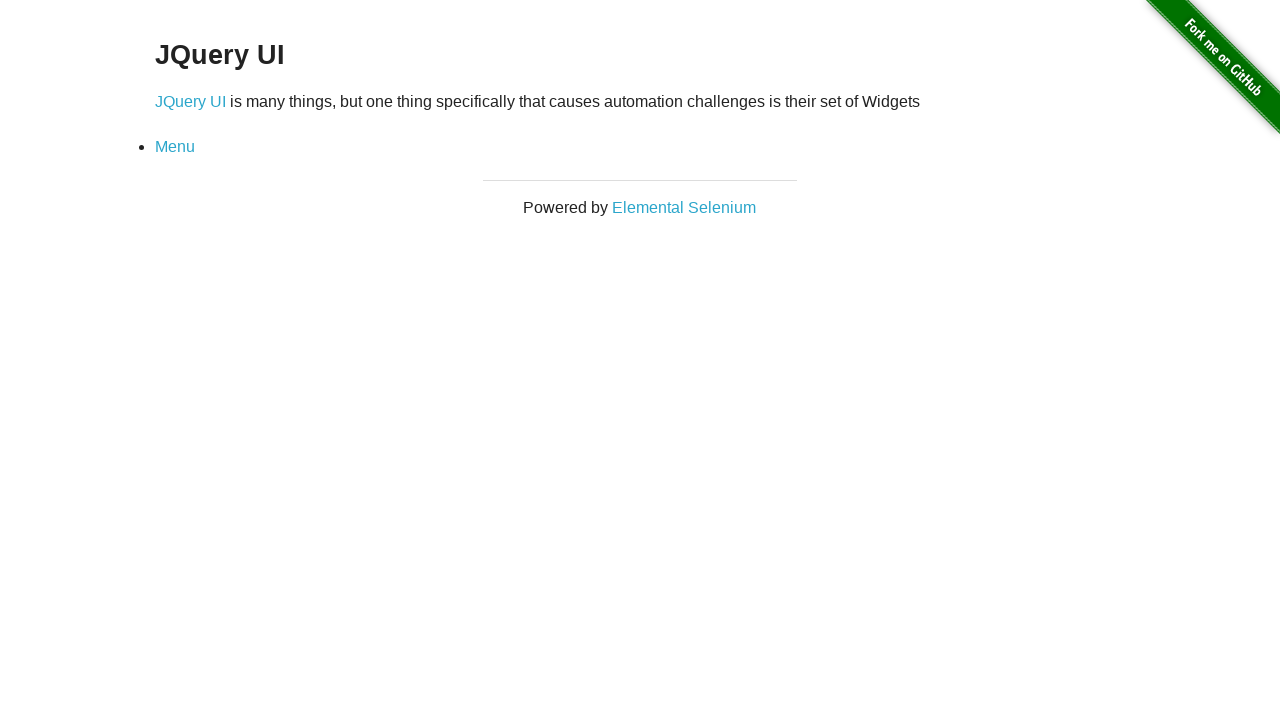

Verified navigation to JQuery UI page
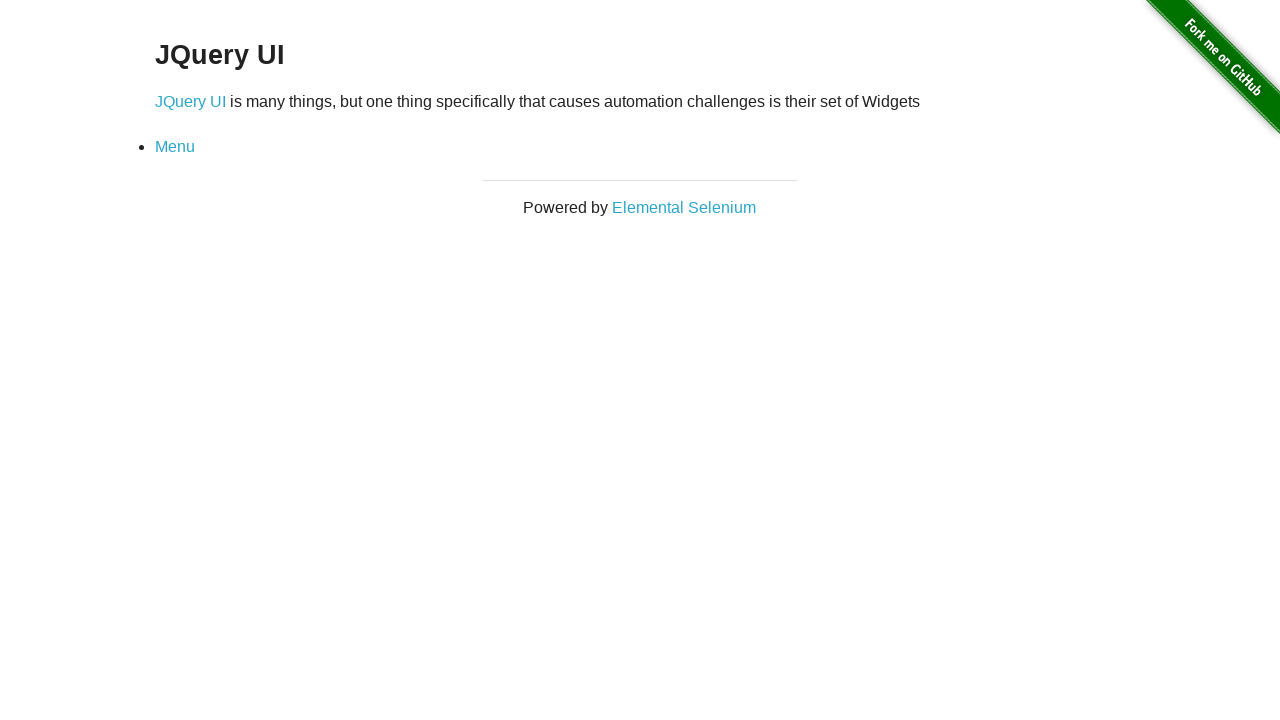

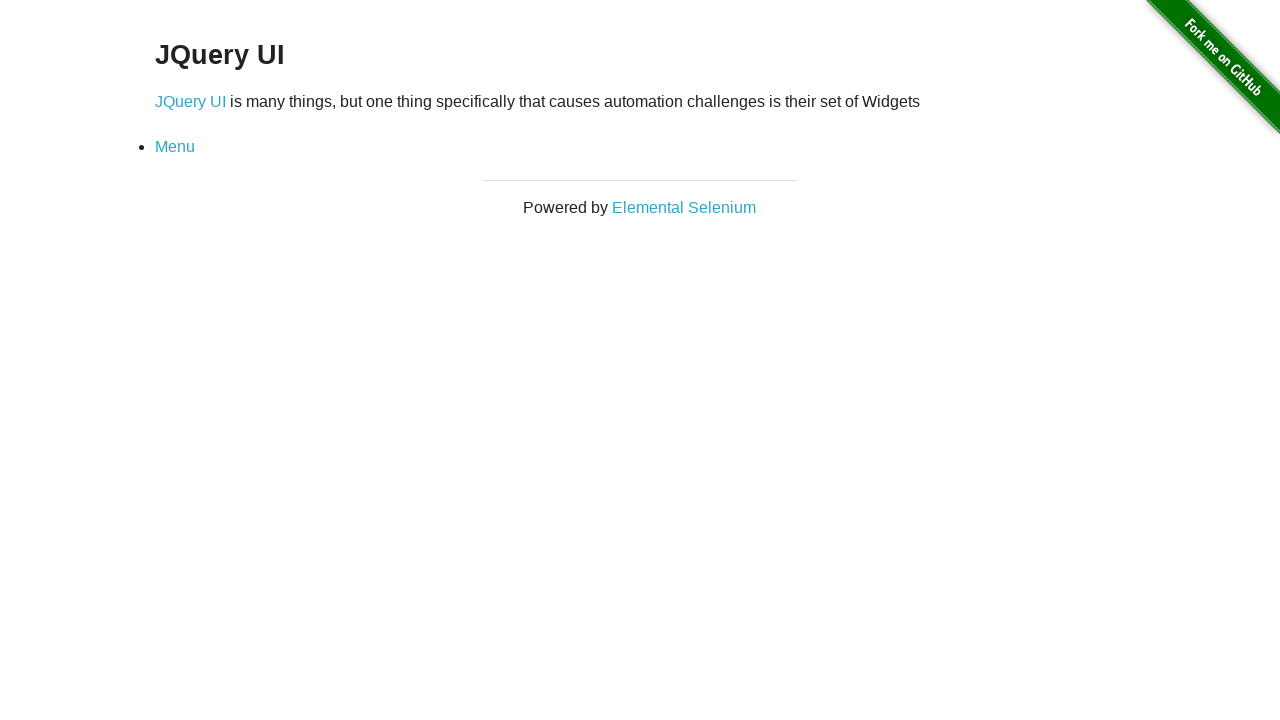